Tests hovering over the third user avatar to reveal user information and clicking the profile link

Starting URL: https://the-internet.herokuapp.com/hovers

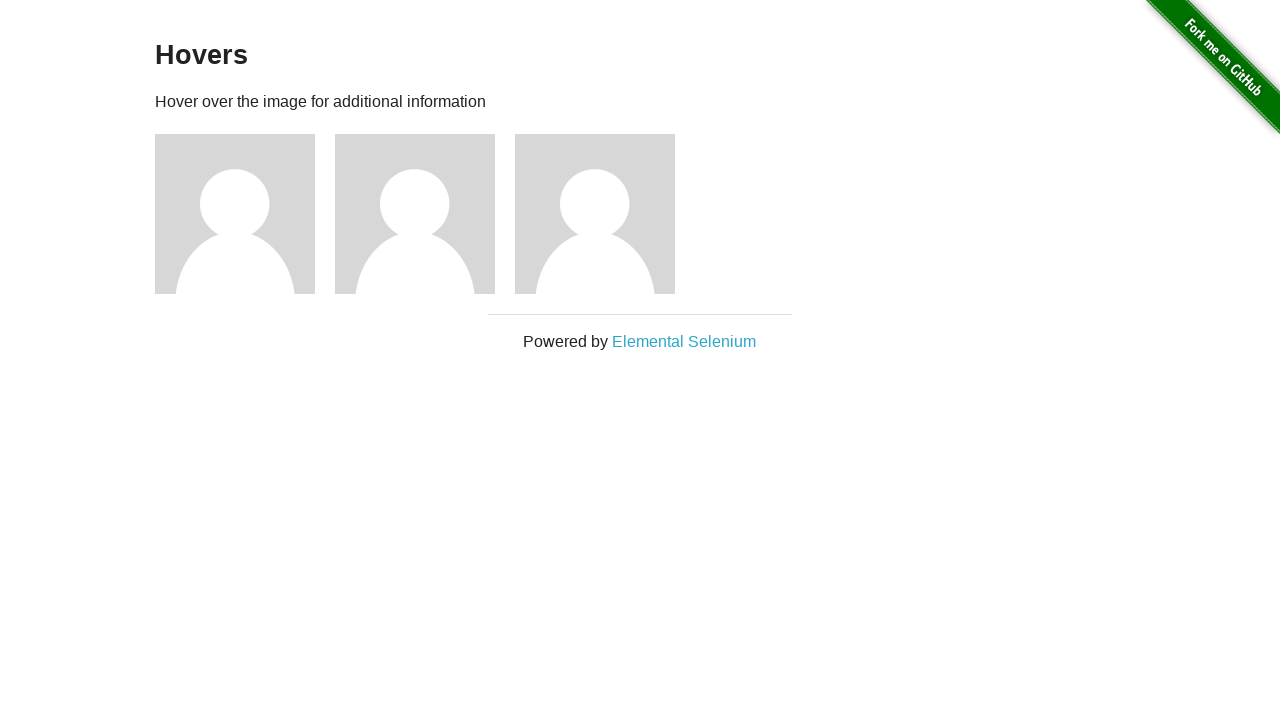

Hovered over the third user avatar image at (595, 214) on xpath=//img[@src='/img/avatar-blank.jpg'] >> nth=2
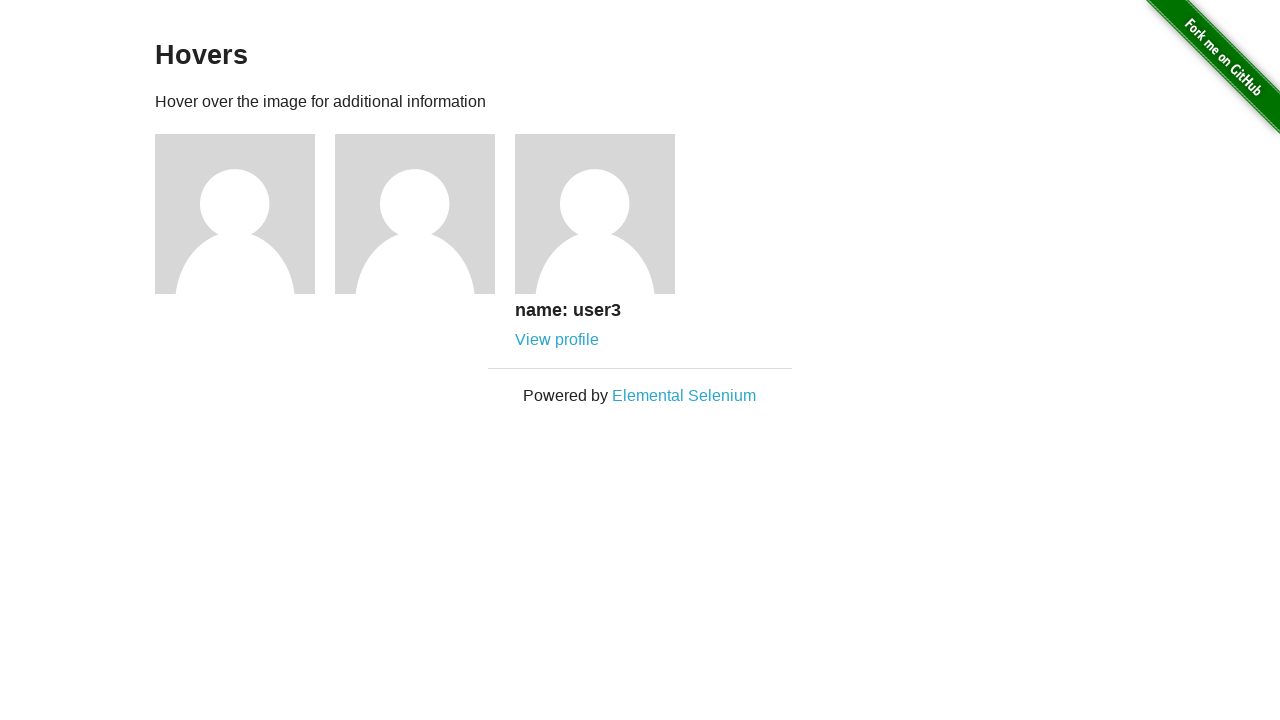

Verified third user name 'user3' is displayed
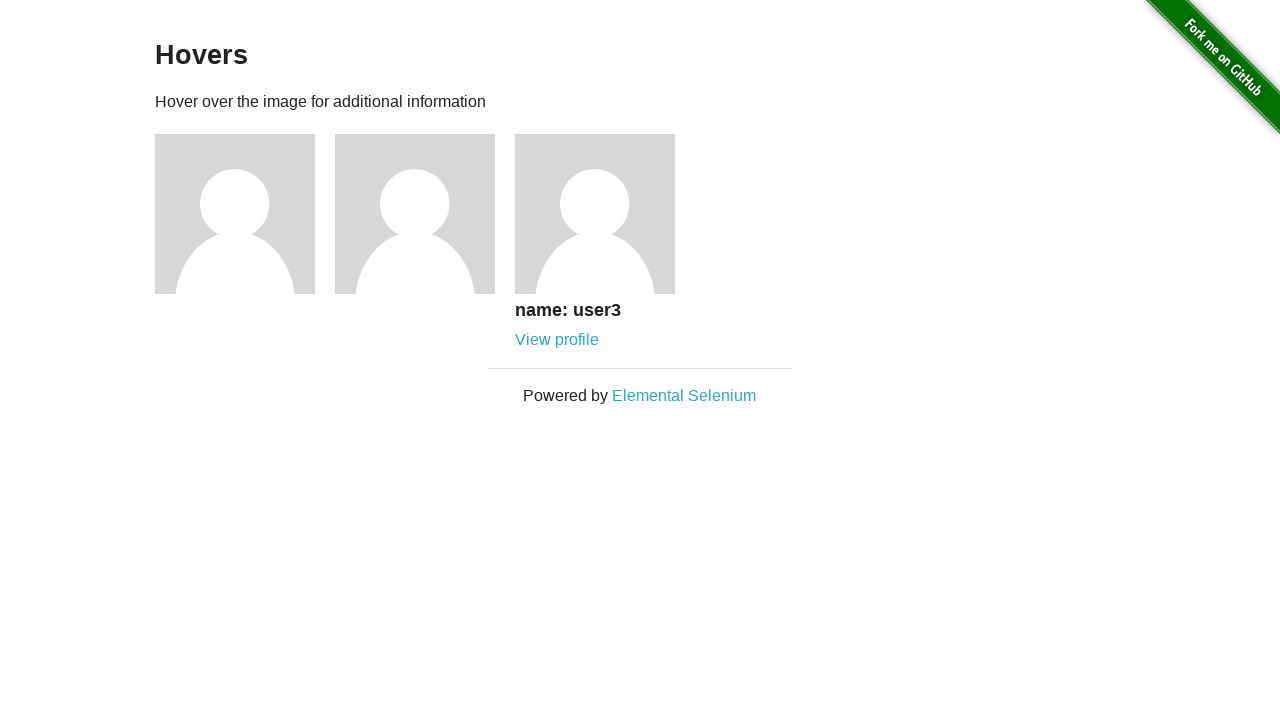

Clicked on the profile link for user3 at (557, 340) on xpath=//*[@href='/users/3']
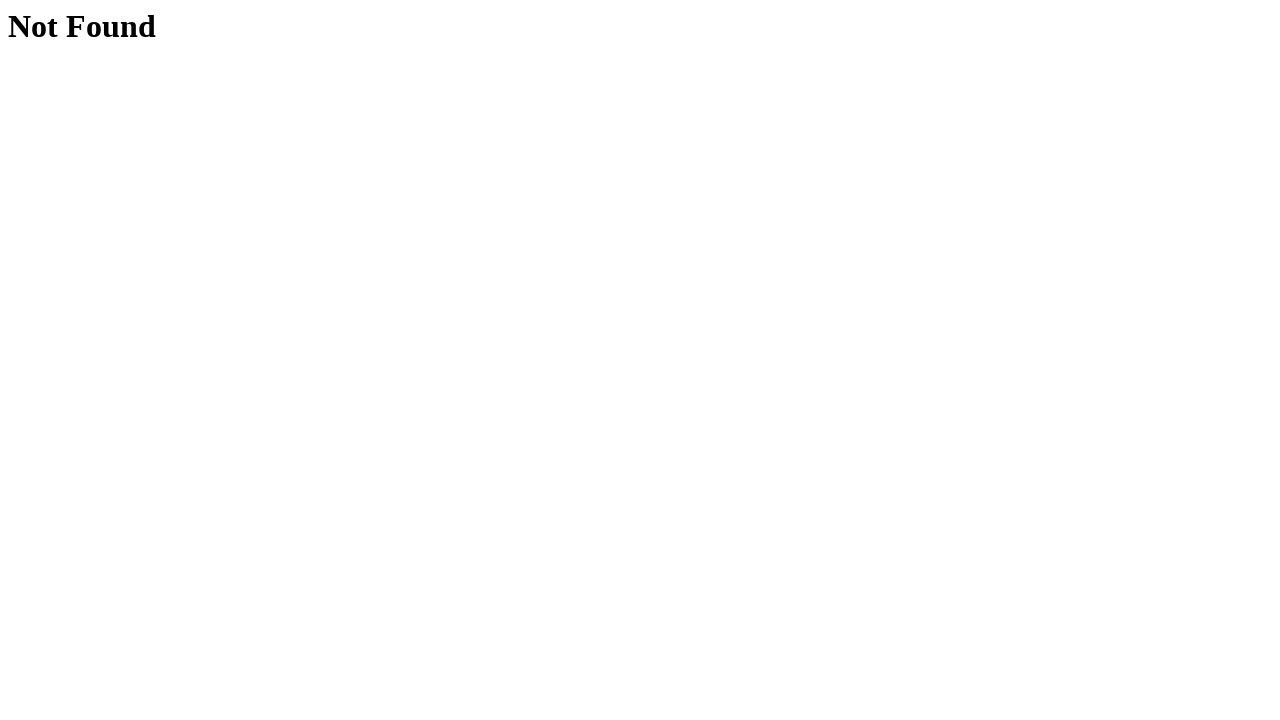

Verified 'Not Found' page is displayed
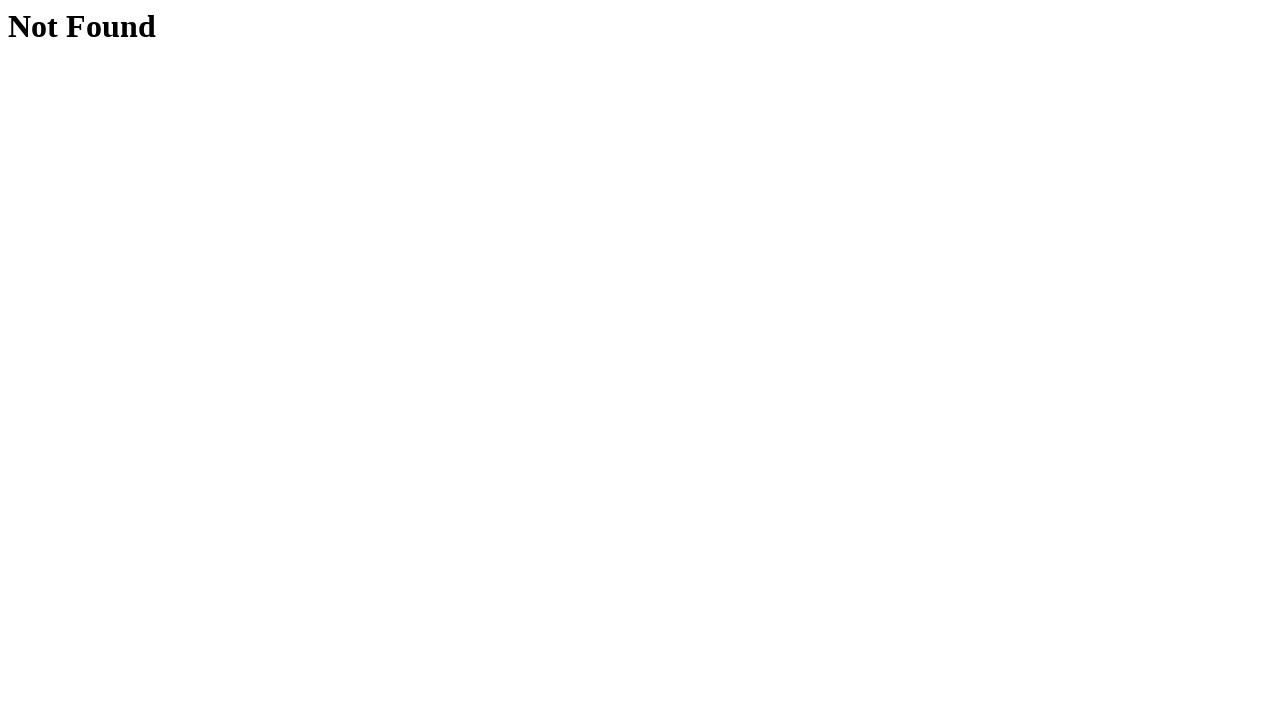

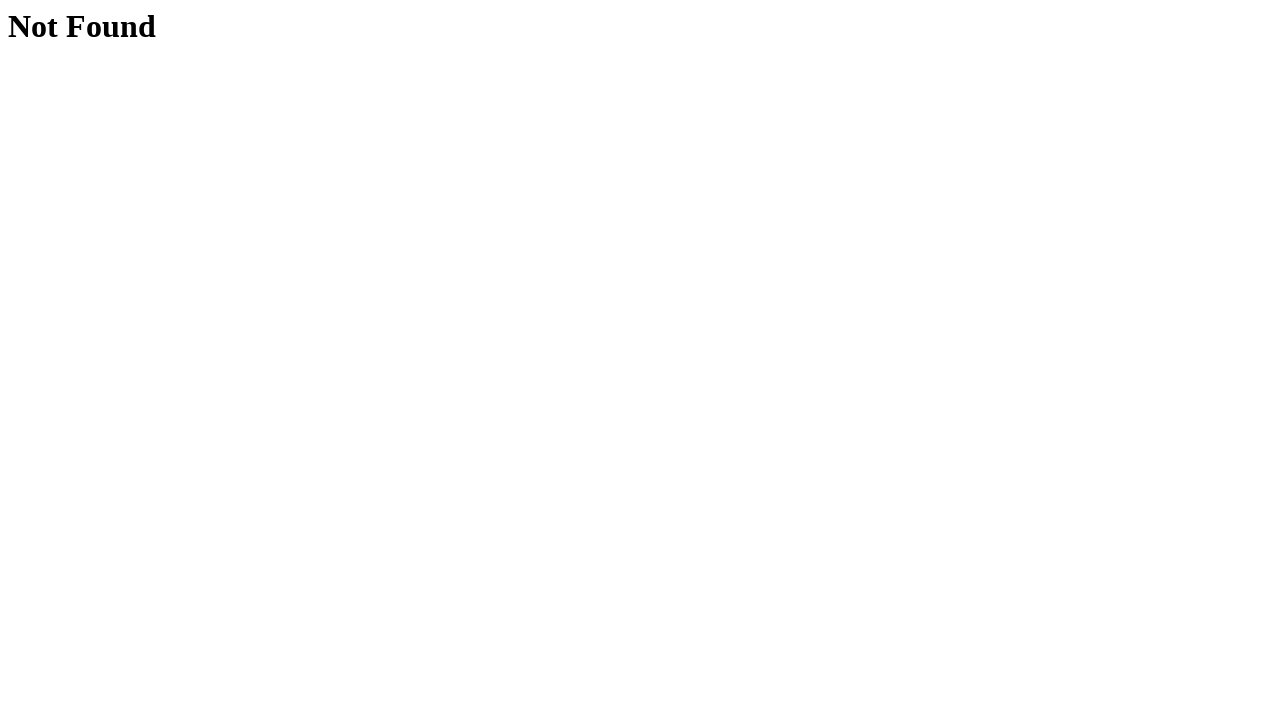